Tests clicking on the cart icon to view cart contents

Starting URL: https://rahulshettyacademy.com/seleniumPractise/#/

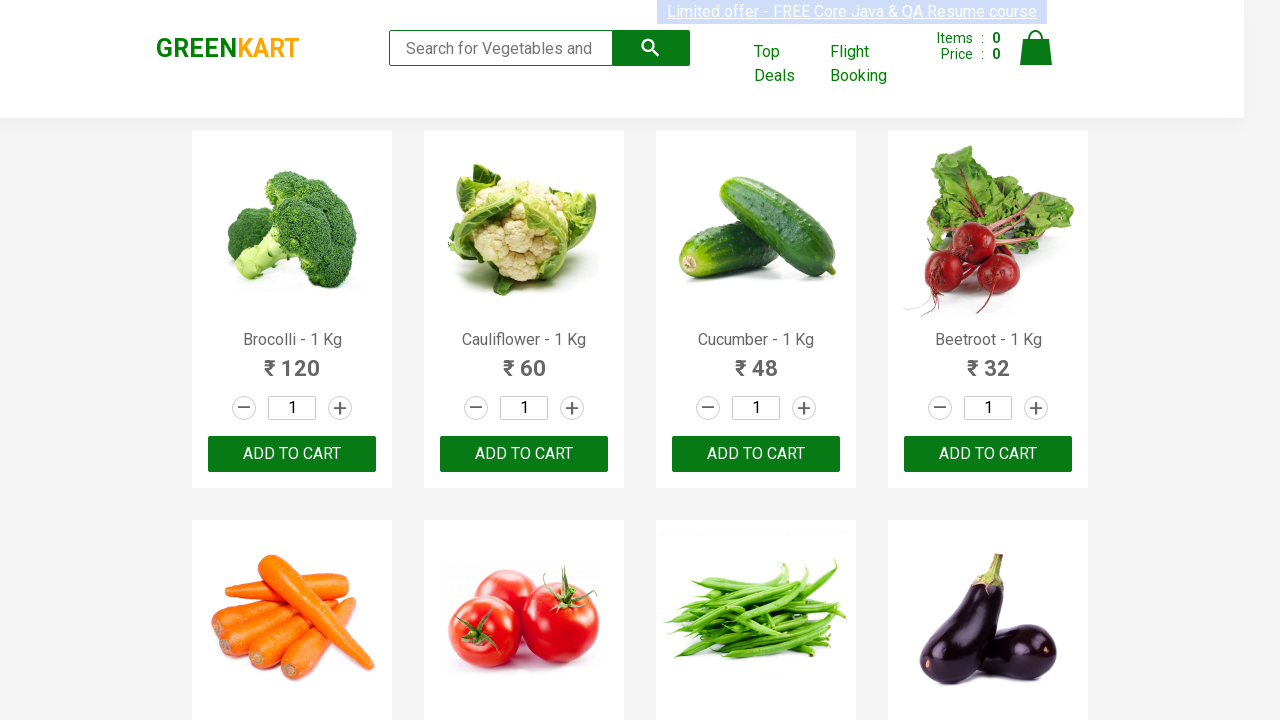

Navigated to Rahul Shetty Academy Selenium Practice page
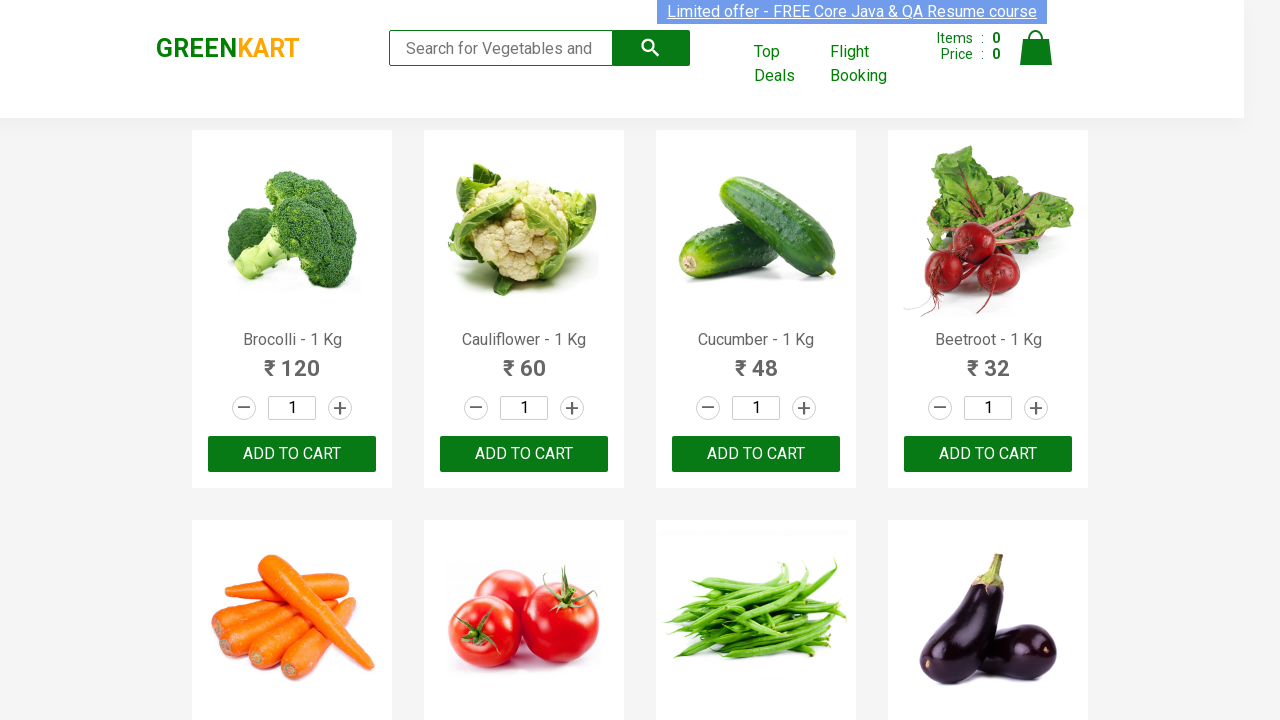

Clicked on cart icon to view cart contents at (1036, 48) on img[alt='Cart']
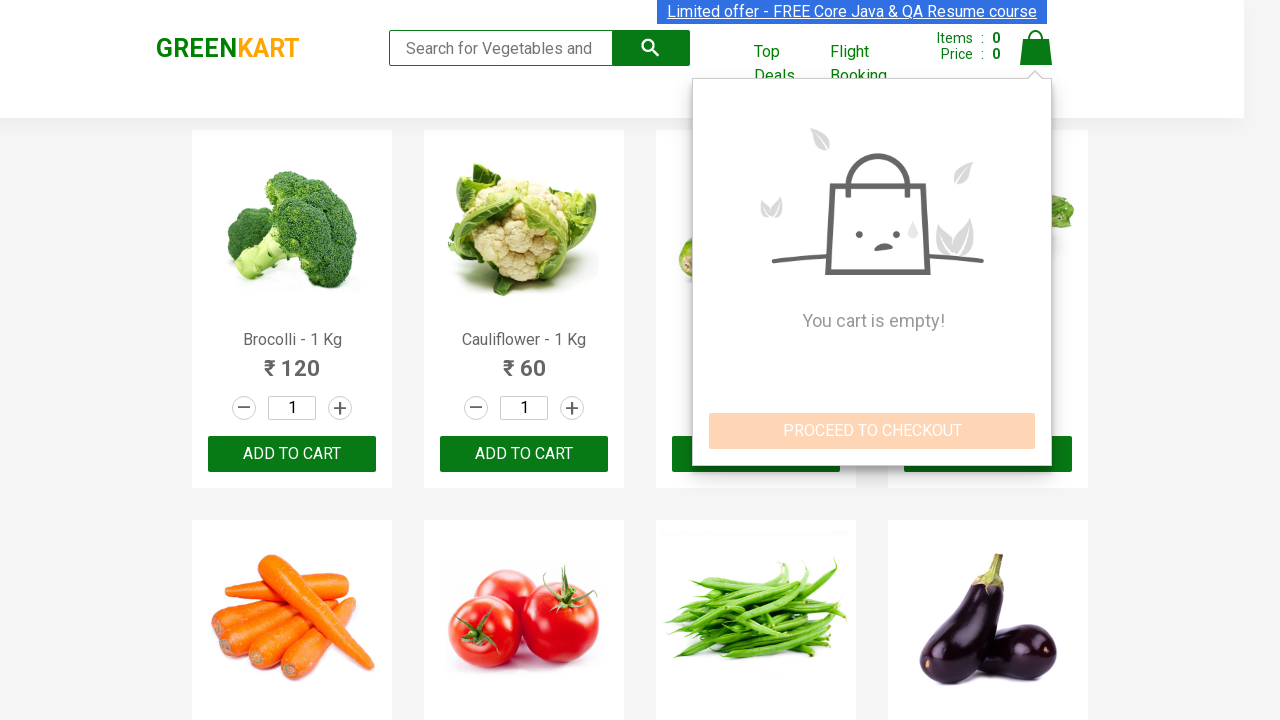

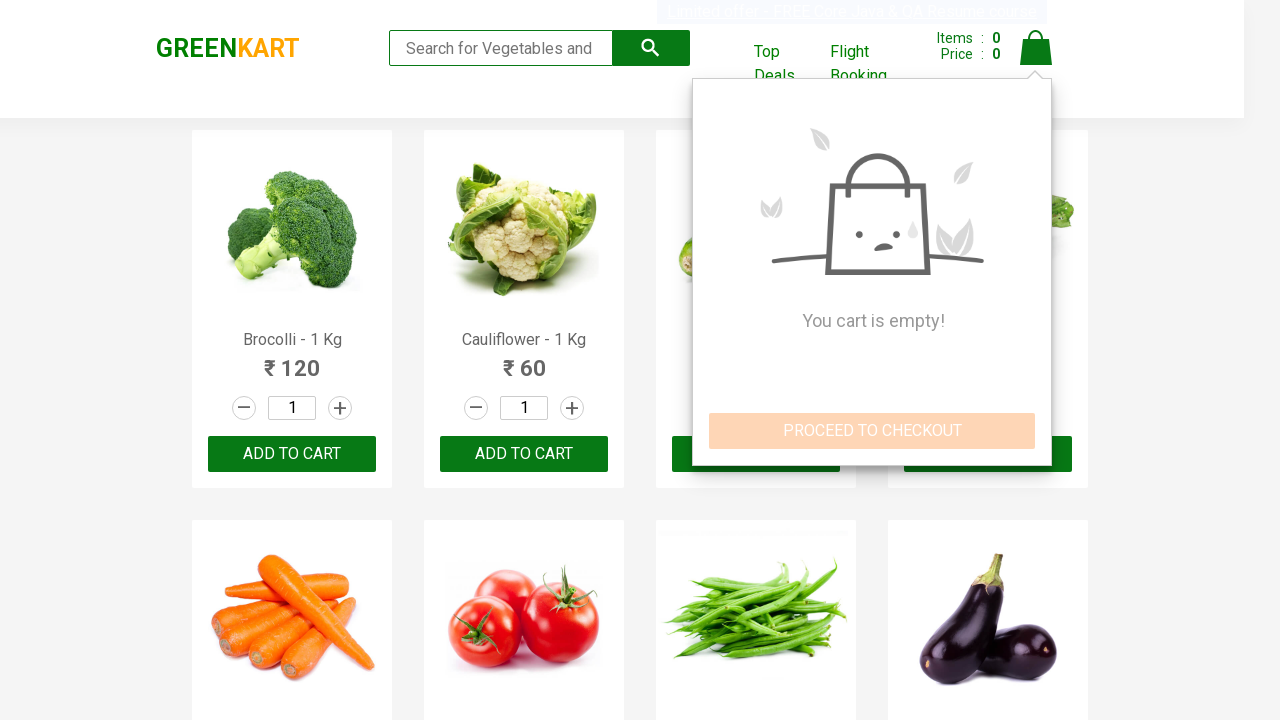